Tests window handling by clicking a link that opens a new window, switching to the new window, and verifying the title changes from "Windows" to "New Window"

Starting URL: https://practice.cydeo.com/windows

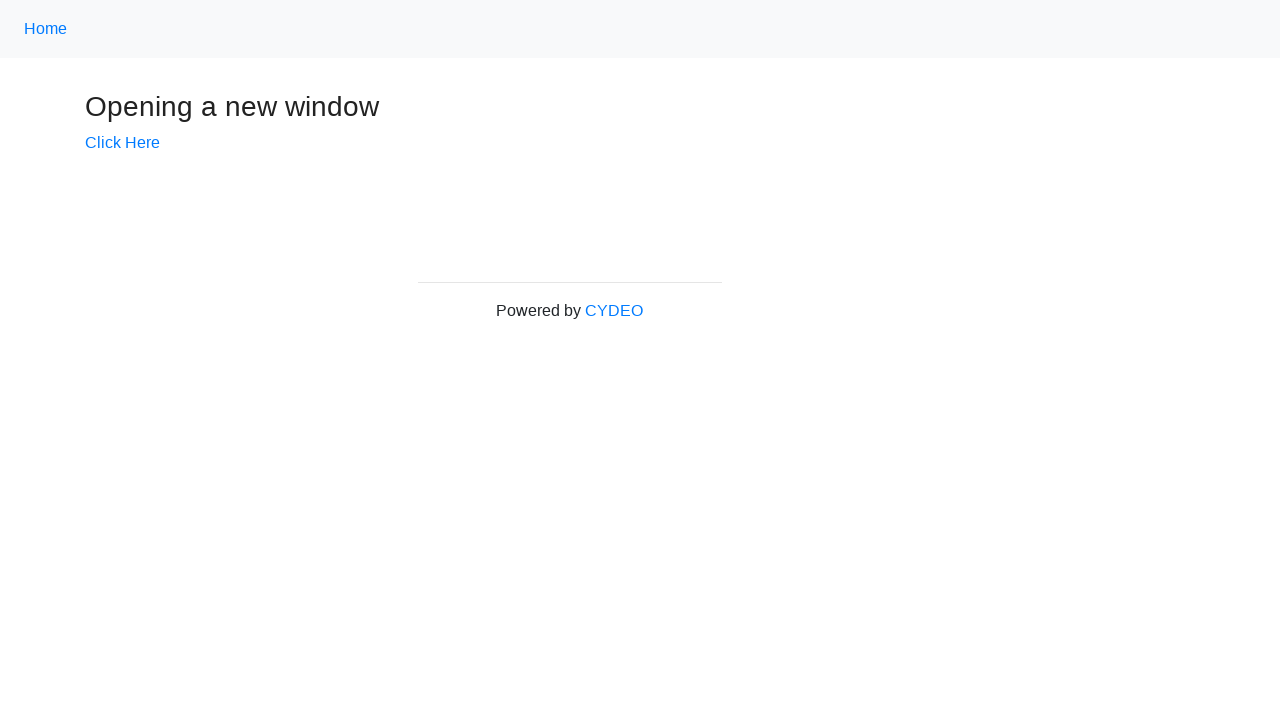

Verified initial page title is 'Windows'
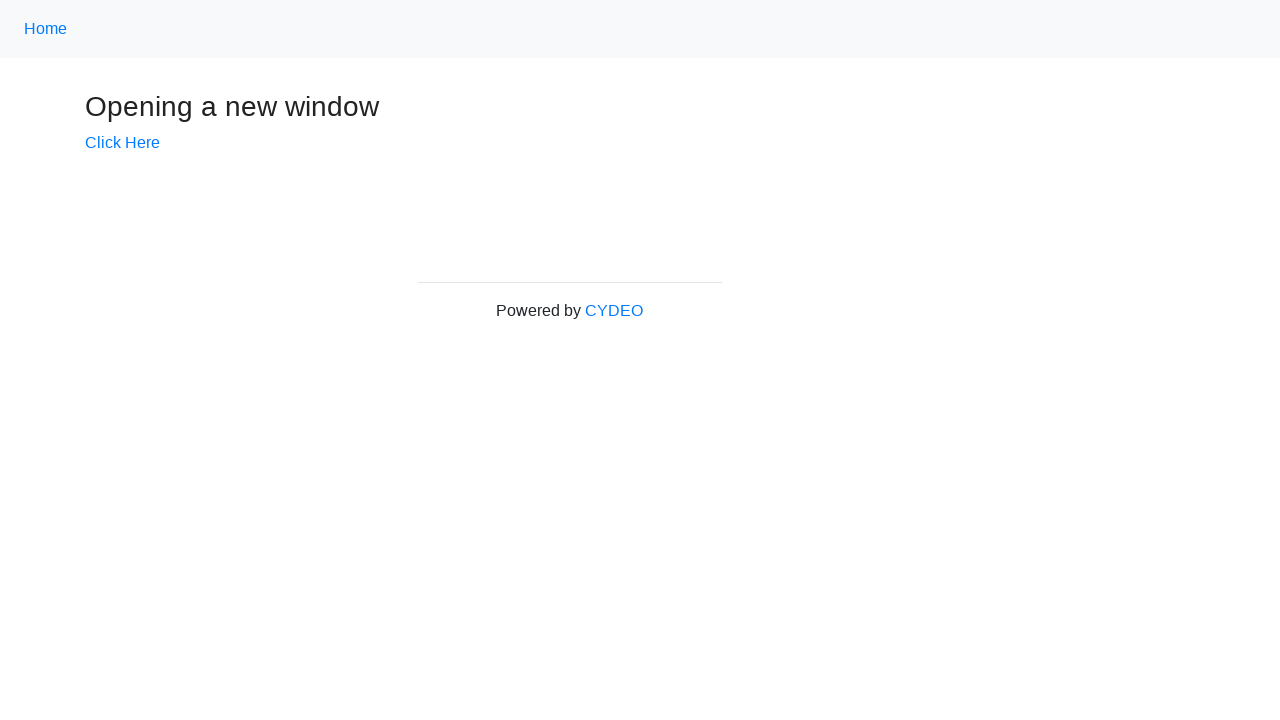

Clicked 'Click Here' link to open new window at (122, 143) on text=Click Here
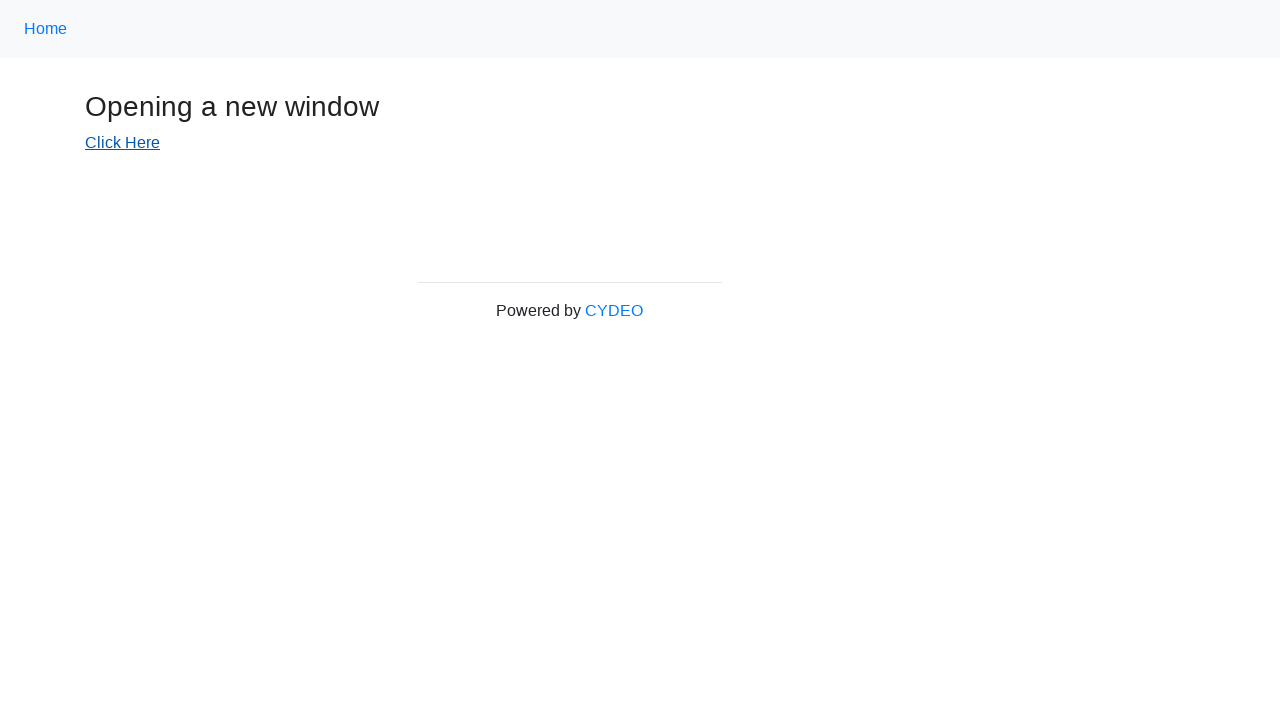

New window opened and captured at (122, 143) on text=Click Here
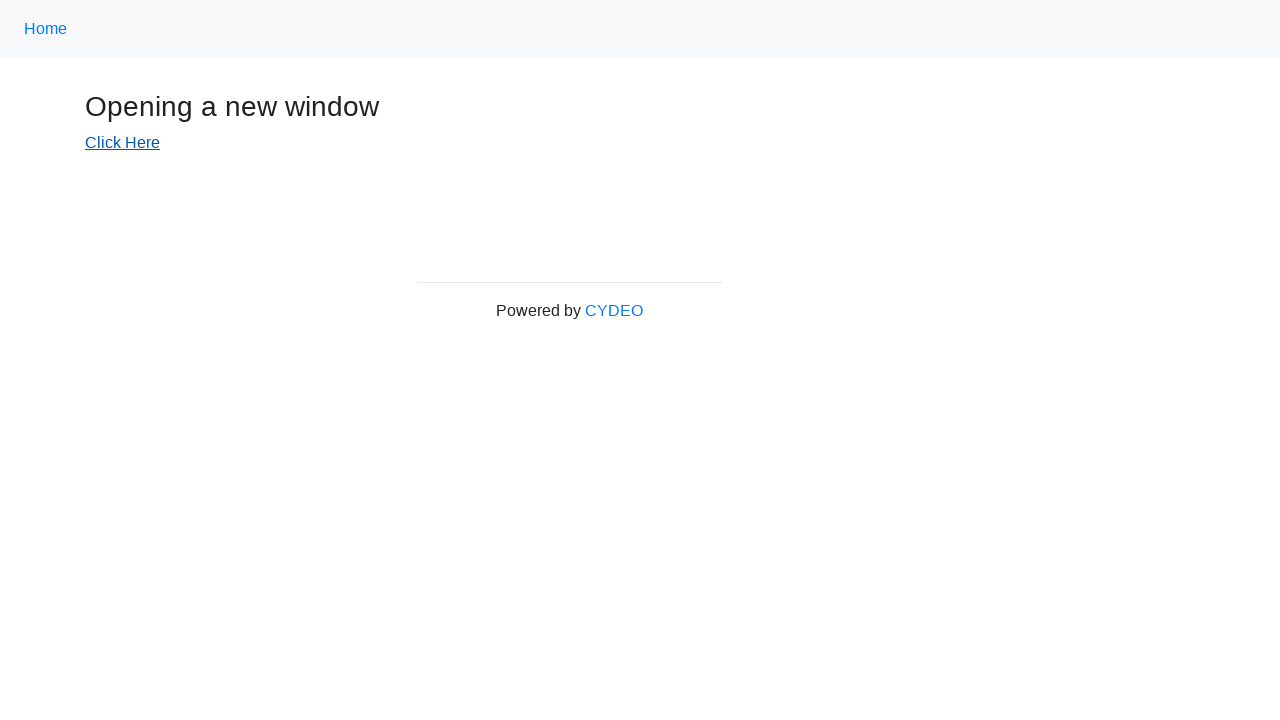

Retrieved reference to new page object
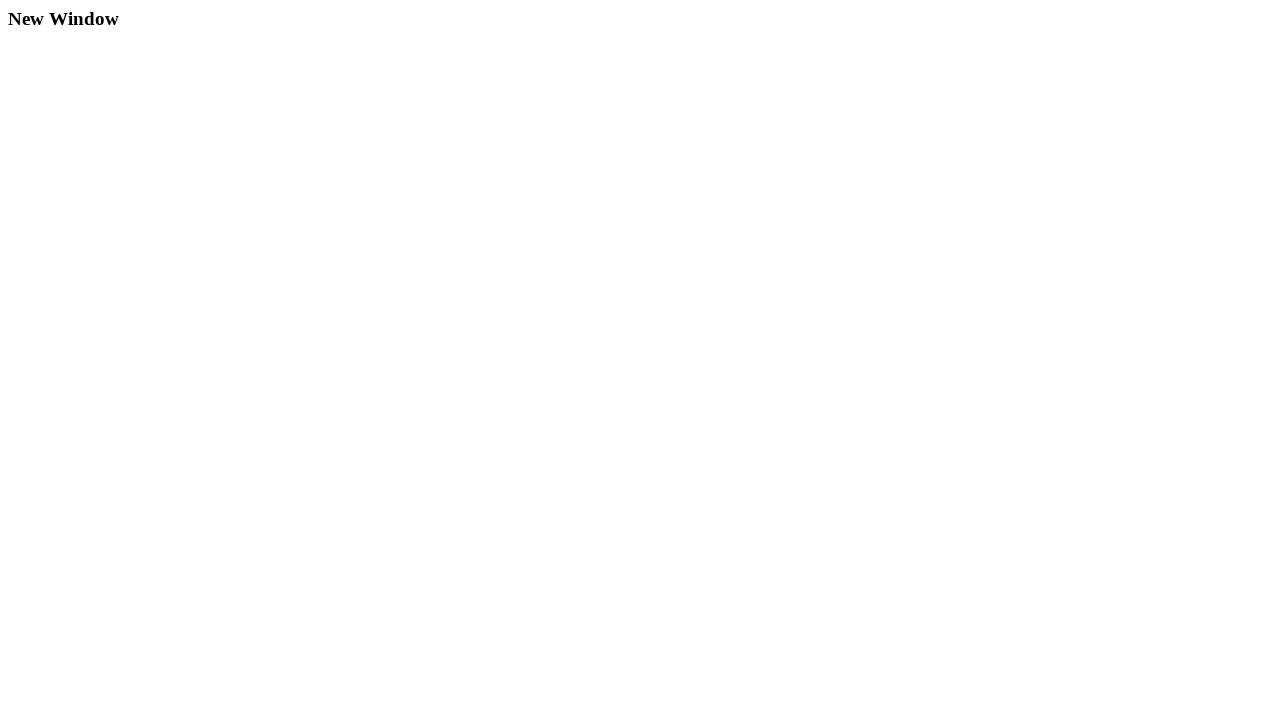

New page finished loading
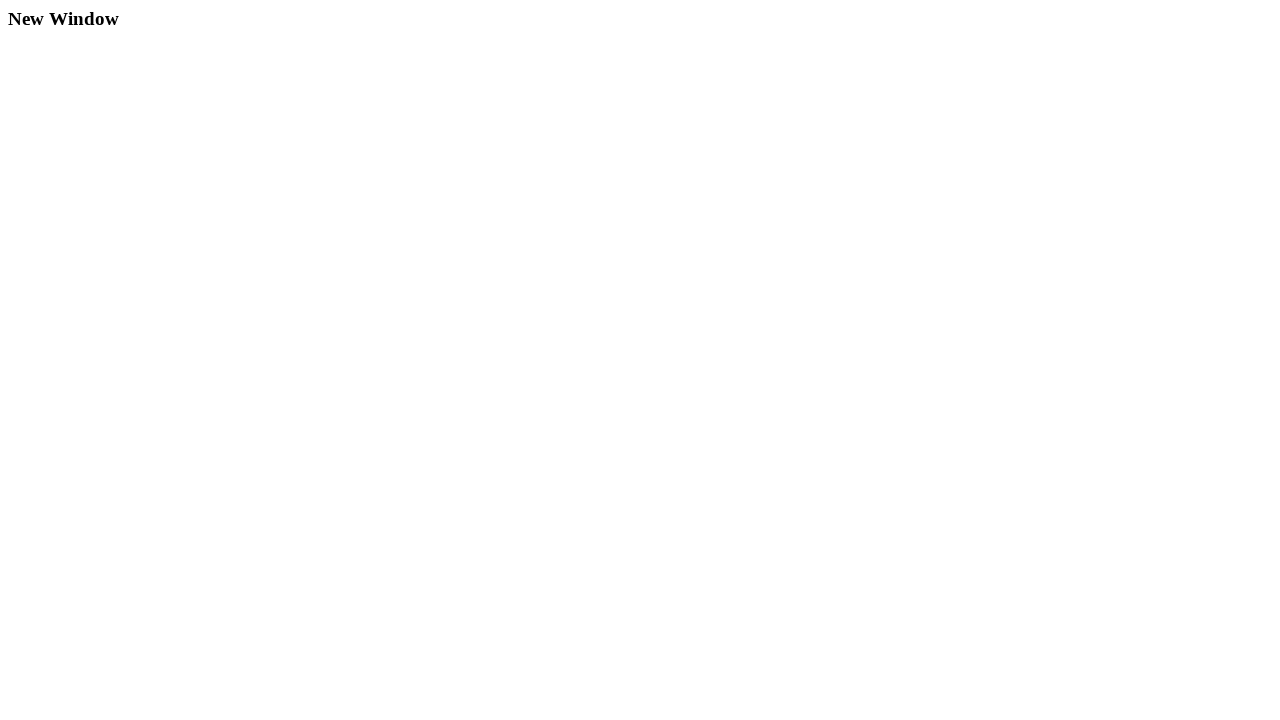

Verified new window title is 'New Window'
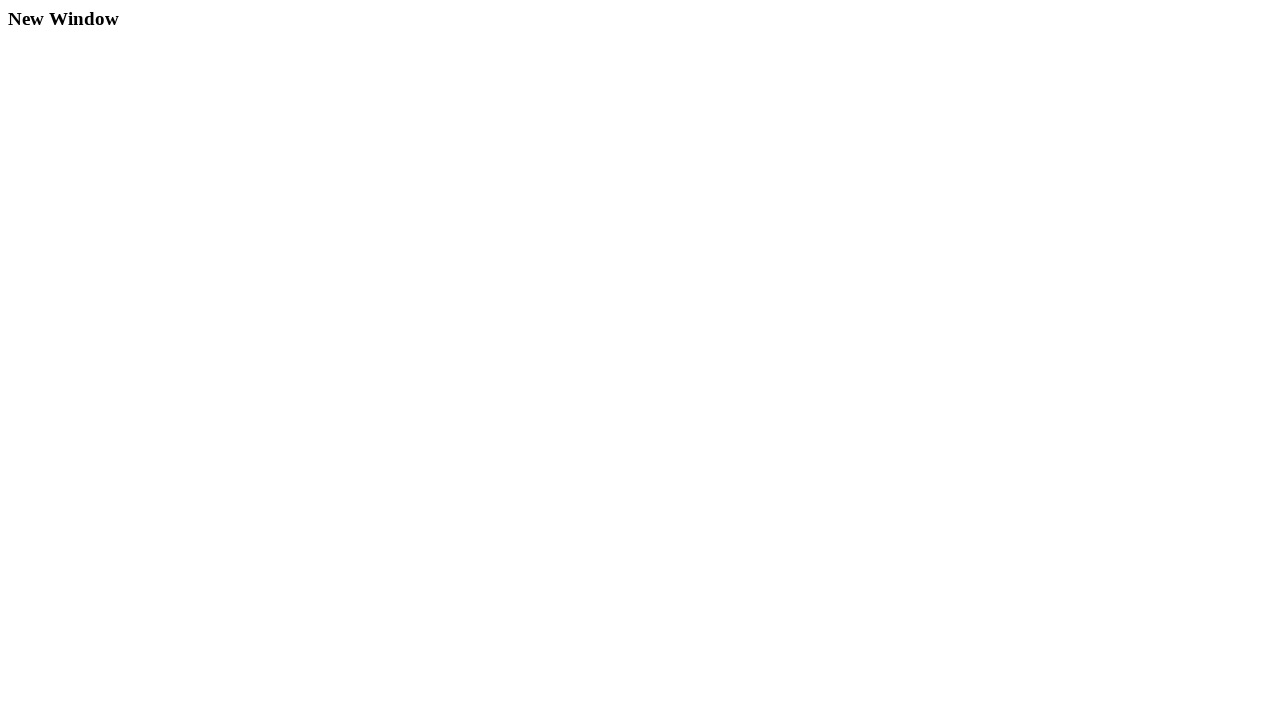

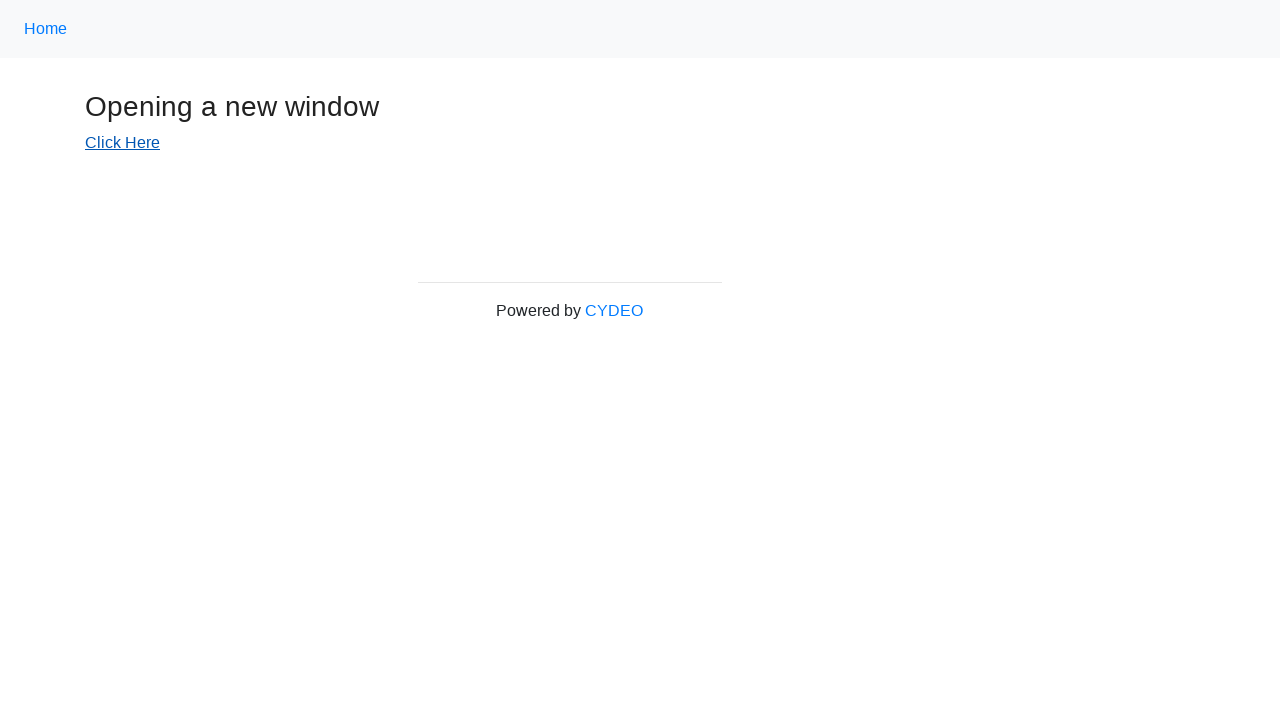